Tests search behavior when entering special characters as the search keyword to verify proper handling.

Starting URL: https://www.ss.lv/lv/search/

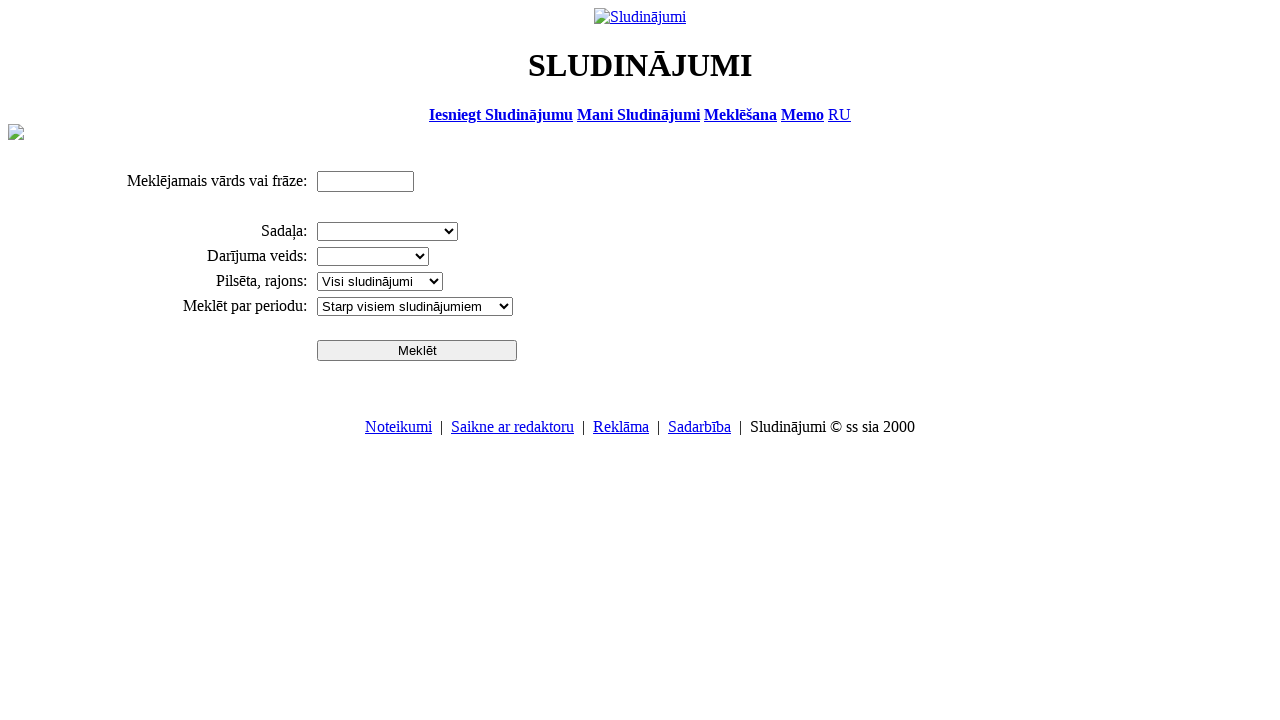

Filled search input with special characters '!@#$%^&*()' on #ptxt
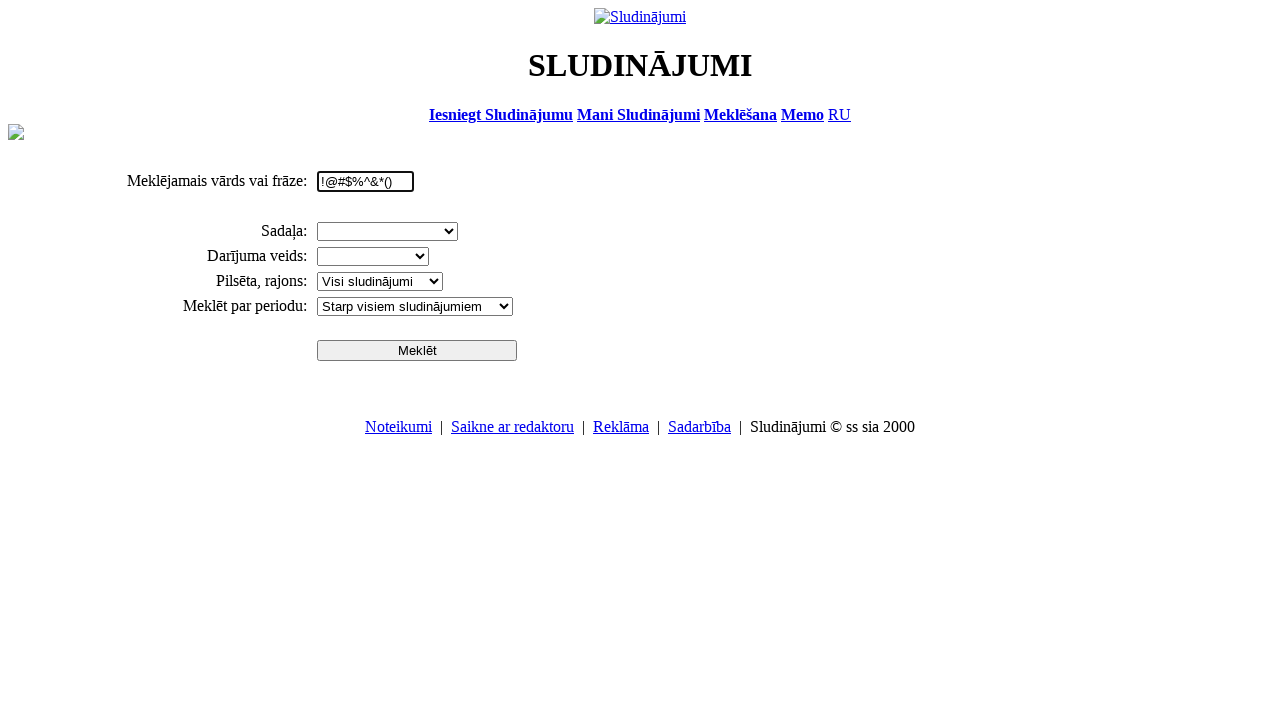

Clicked search button to submit query with special characters at (417, 350) on input[type='submit']
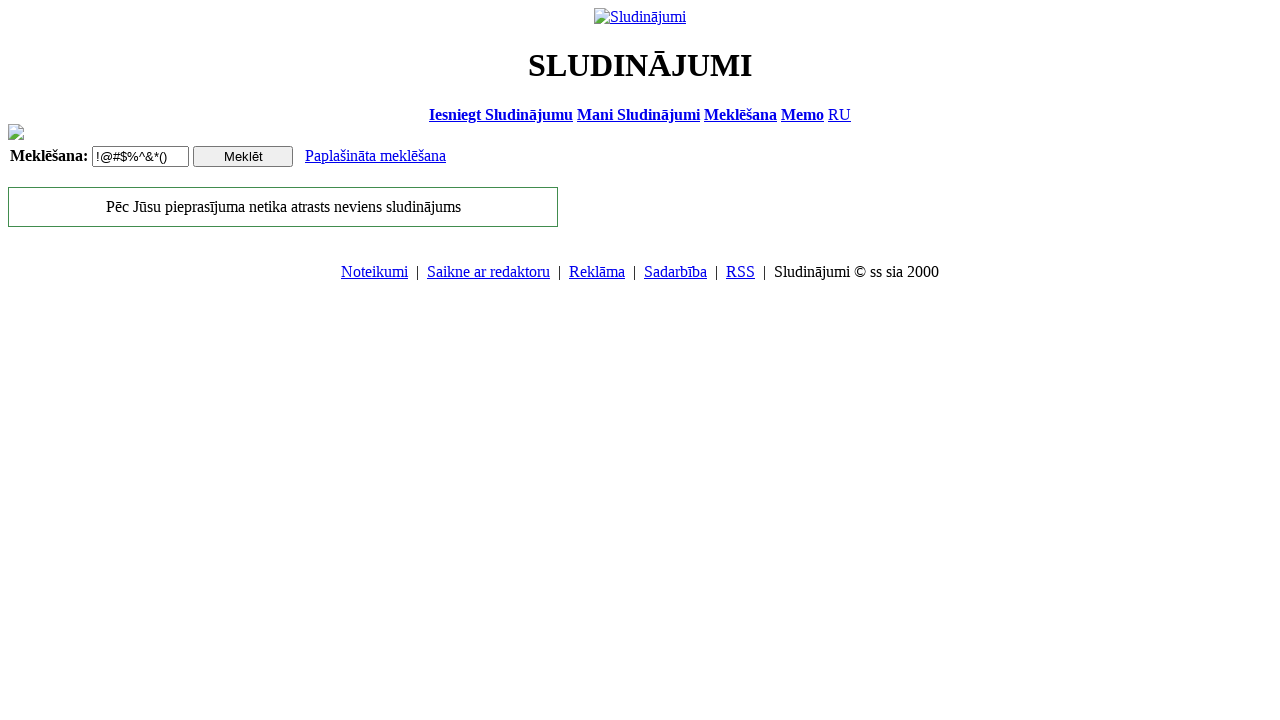

Waited for network idle - page load complete
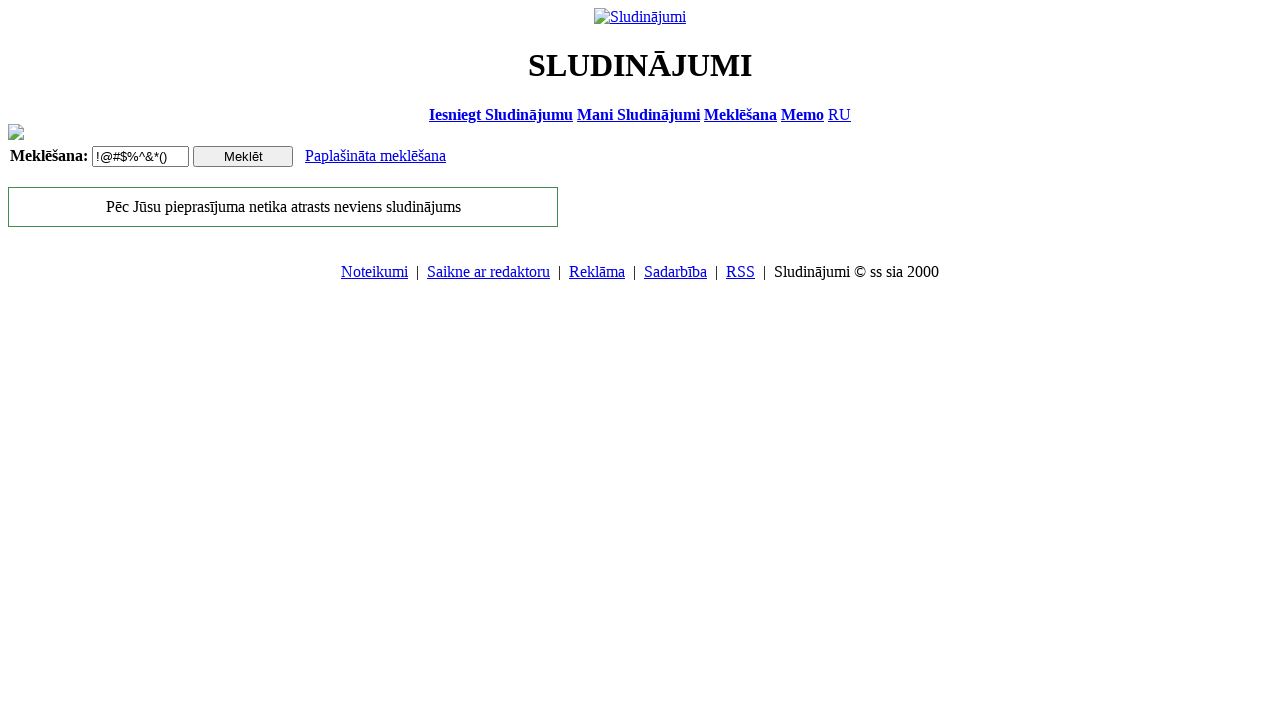

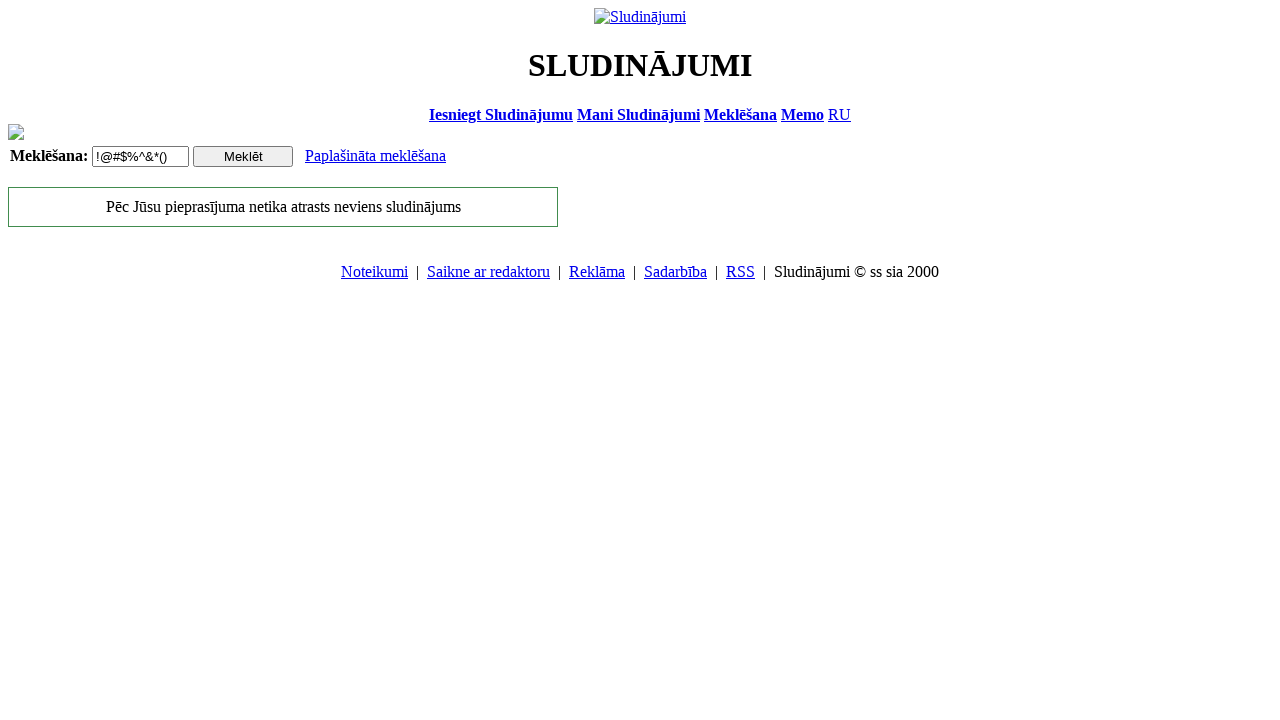